Tests handling multiple browser tabs by clicking a link that opens a new page, extracting text from the new page, and filling a form field on the original page

Starting URL: https://rahulshettyacademy.com/loginpagePractise/

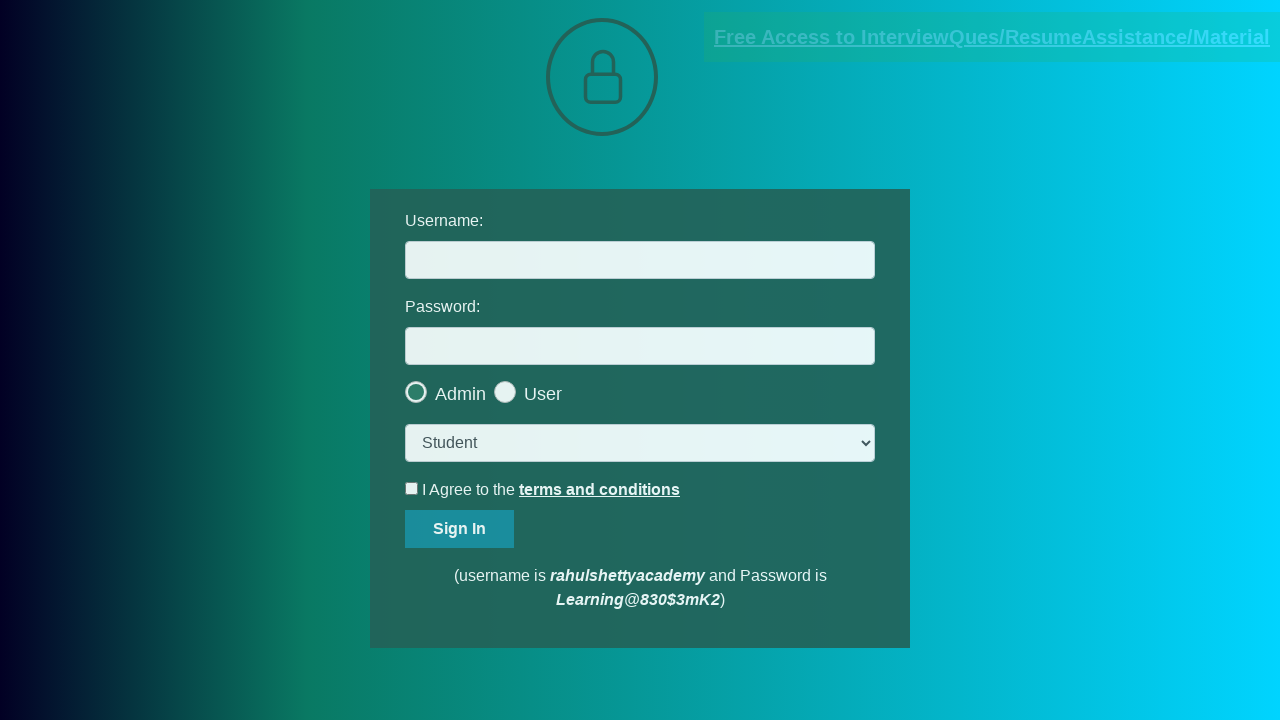

Located the documents request link
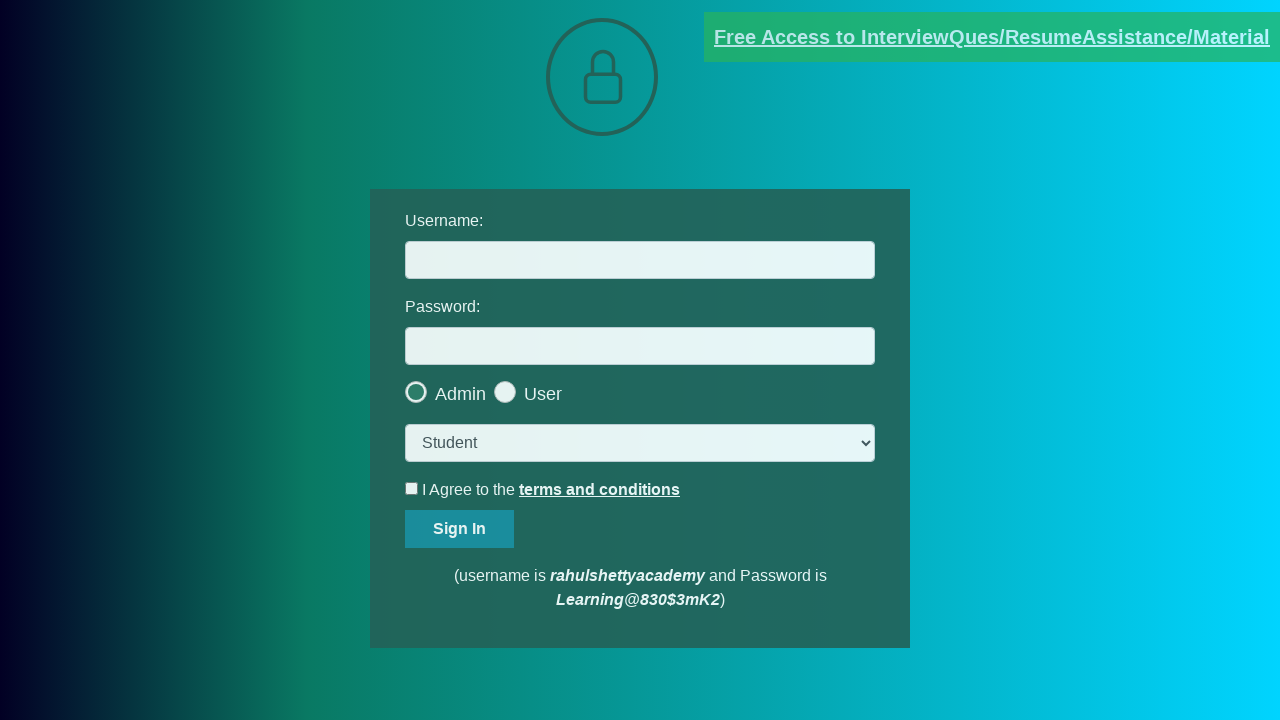

Clicked documents link and new page started opening at (992, 37) on [href*='documents-request']
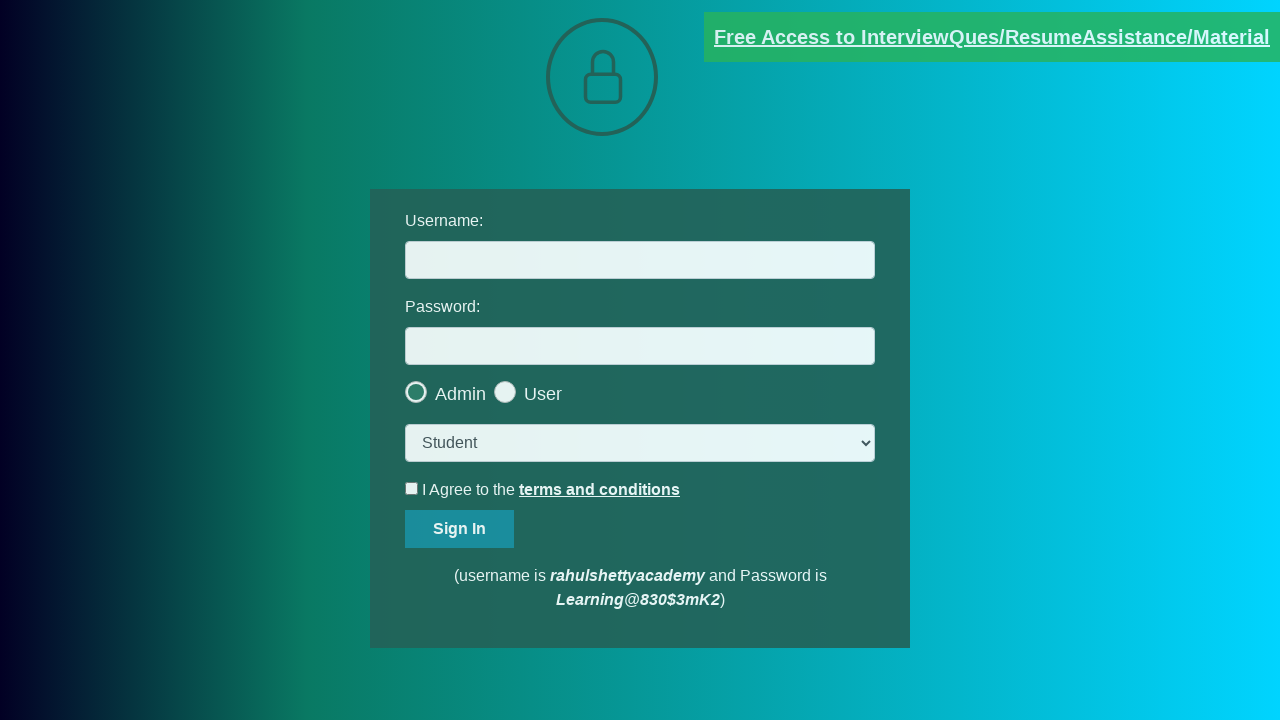

New page reference captured
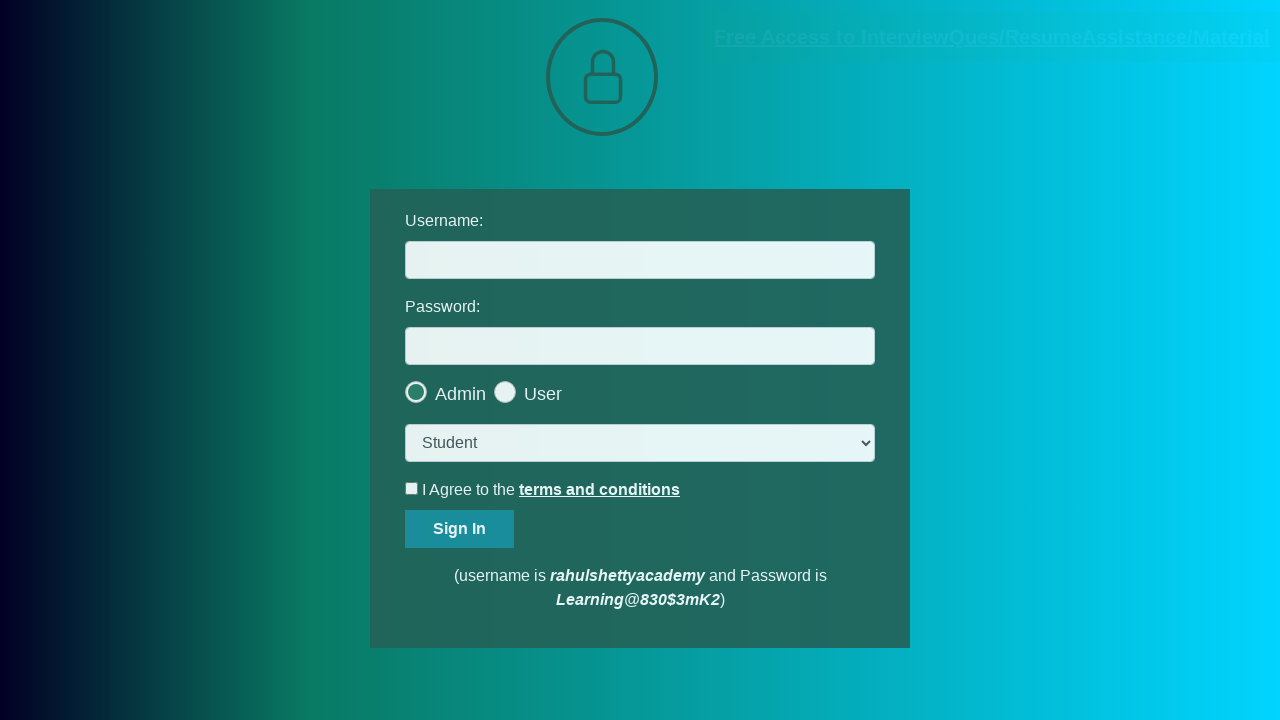

New page fully loaded
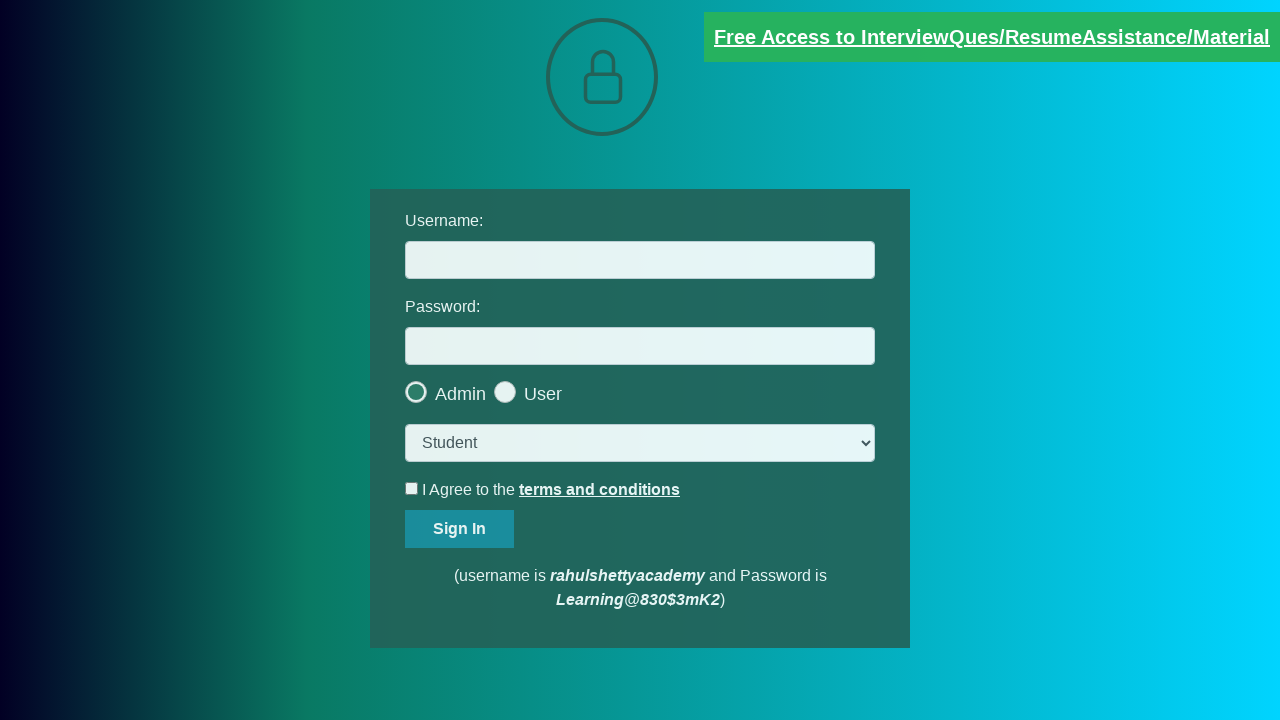

Extracted text from red element on new page
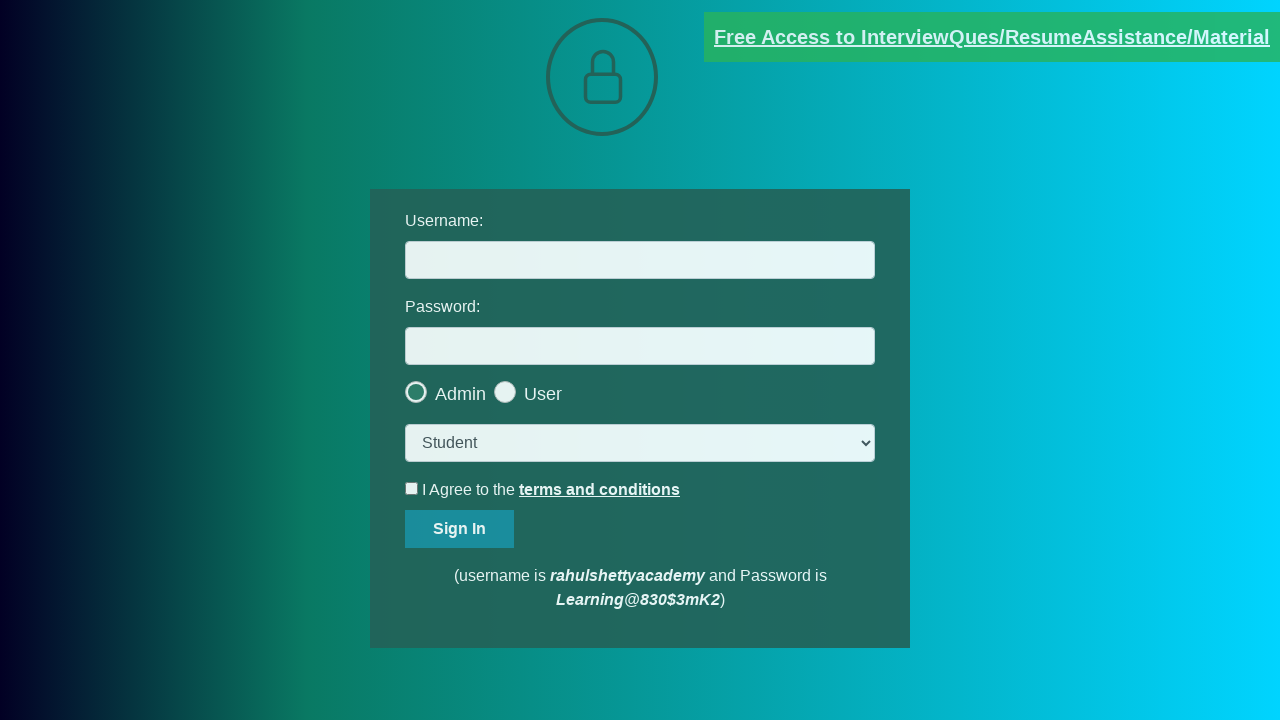

Parsed email from extracted text: rahulshettyacademy.com
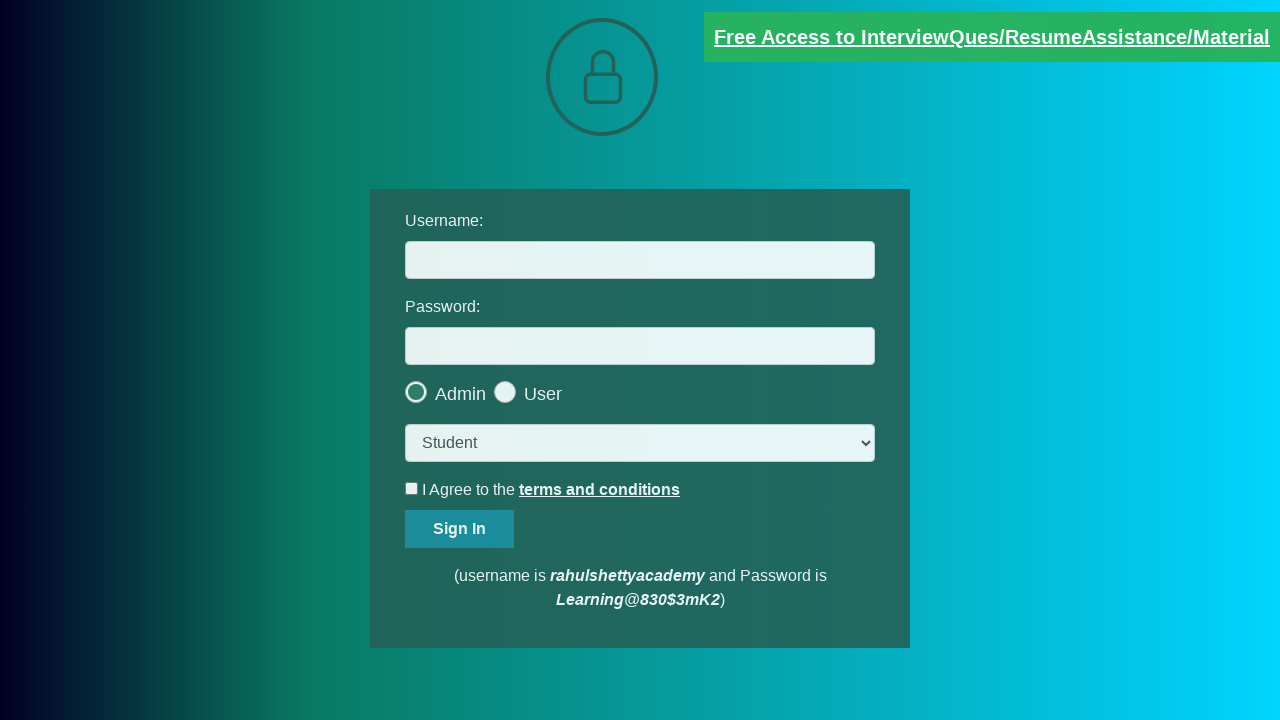

Filled username field on original page with extracted email: rahulshettyacademy.com on #username
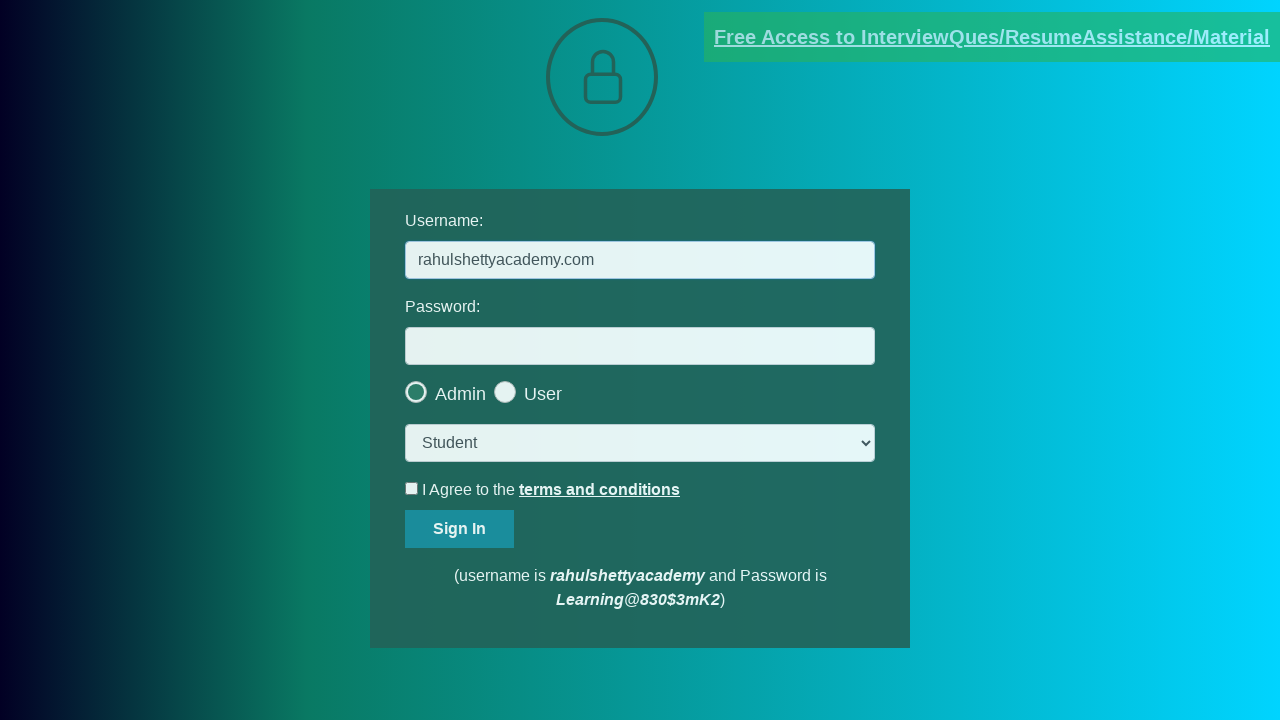

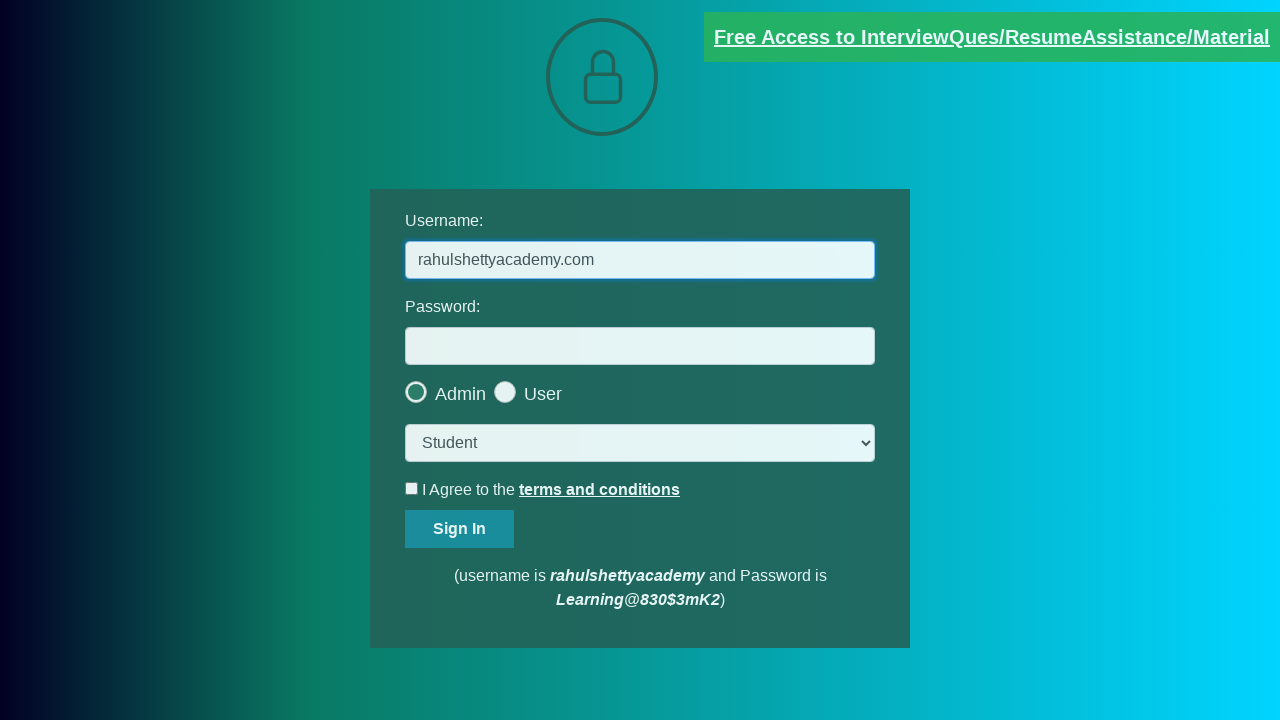